Tests handling of JavaScript prompt alerts by clicking a button to trigger an alert, entering text into the prompt, and interacting with it

Starting URL: https://www.tutorialspoint.com/selenium/practice/alerts.php

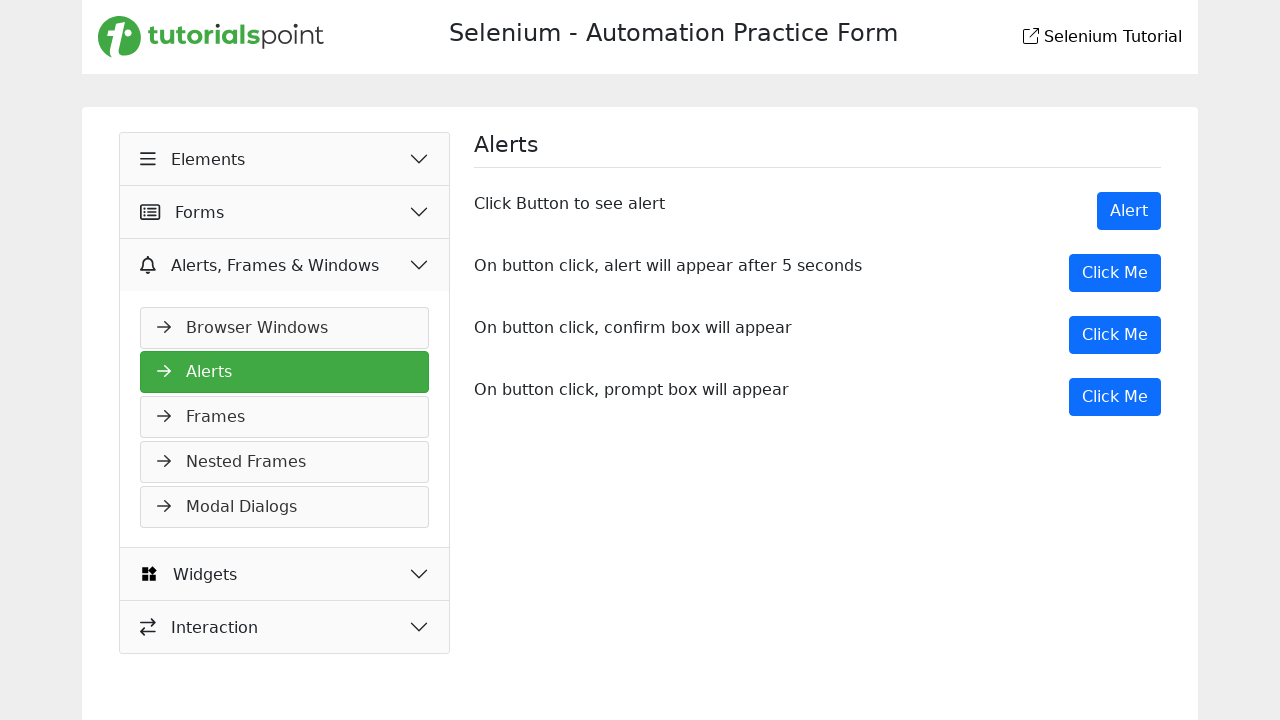

Clicked the 'Click Me' button to trigger prompt alert at (1115, 397) on xpath=//button[@class='btn btn-primary' and text()='Click Me' and @onclick='myPr
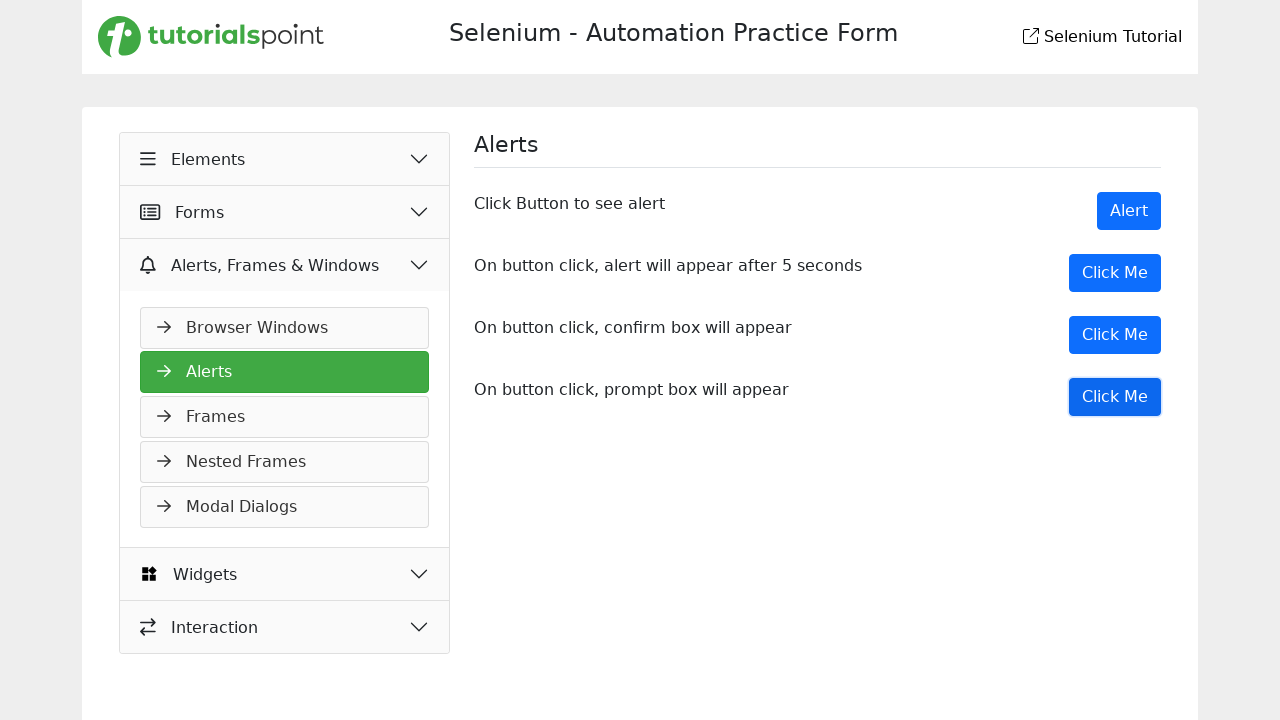

Set up dialog handler to accept prompts with 'Hello World' text
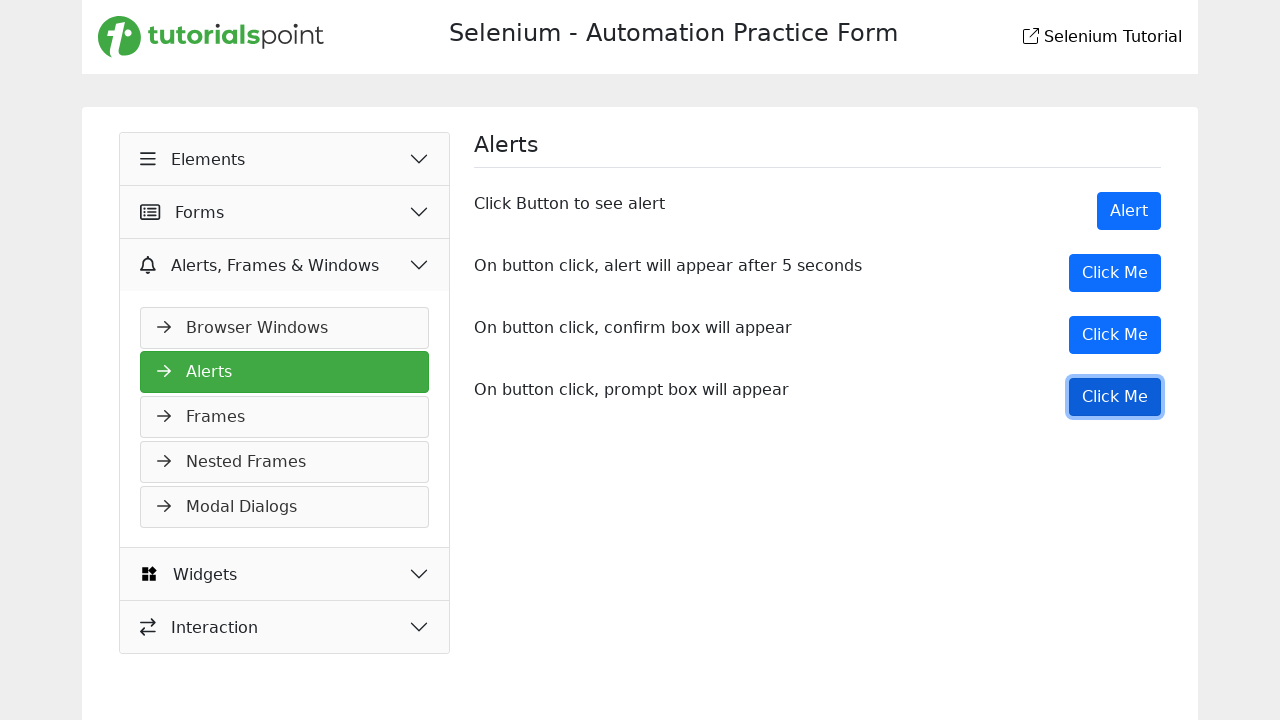

Clicked the 'Click Me' button again to trigger prompt alert with handler active at (1115, 397) on xpath=//button[@class='btn btn-primary' and text()='Click Me' and @onclick='myPr
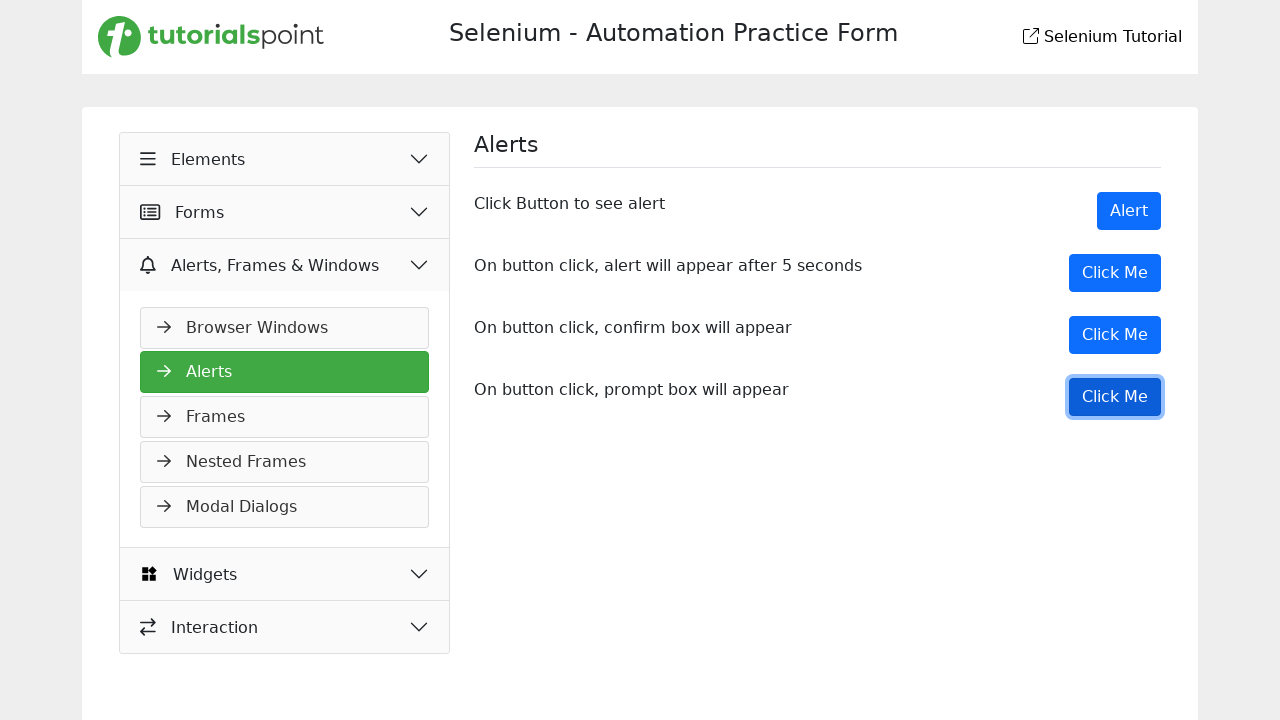

Waited 1 second for dialog interaction to complete
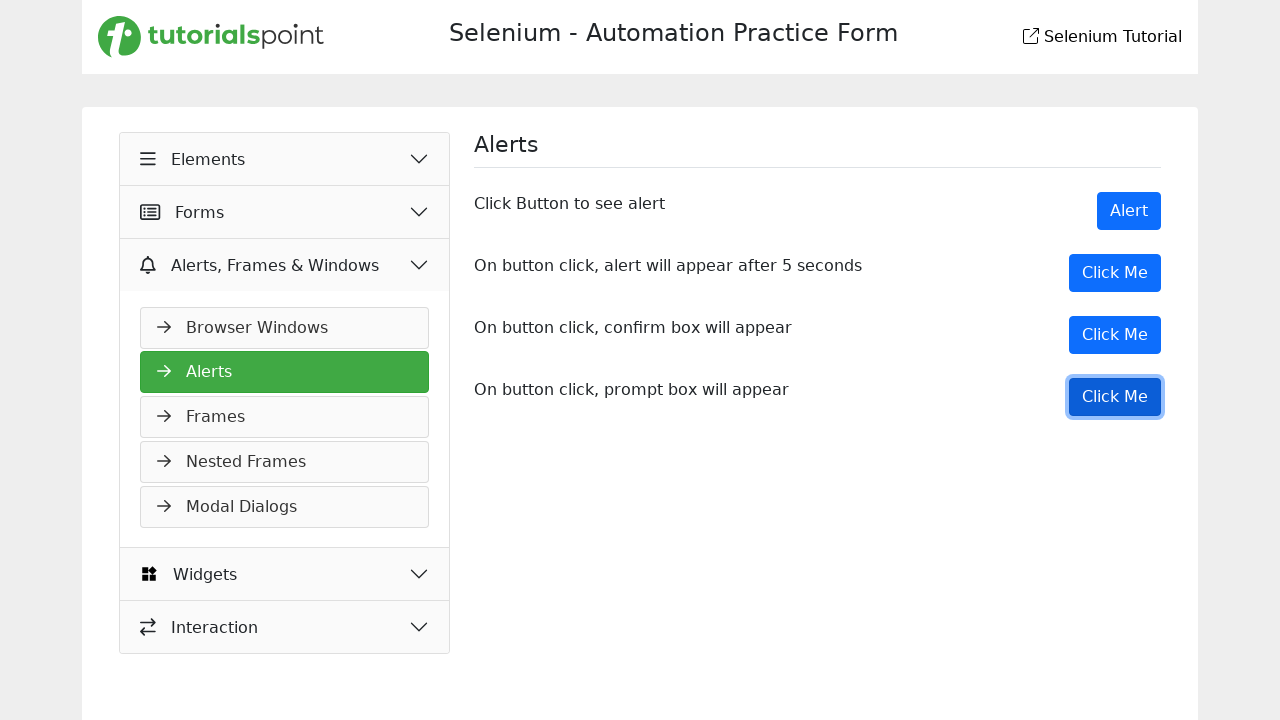

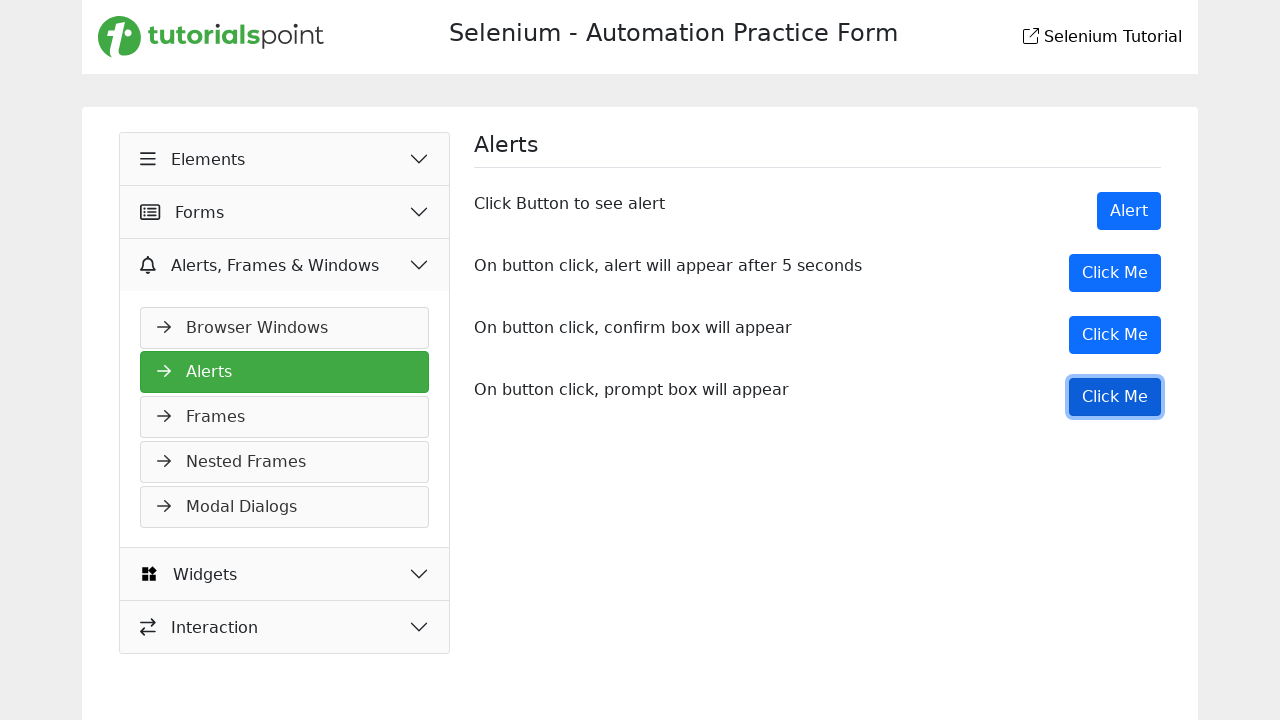